Tests JavaScript executor functionality by scrolling down and up the page, then entering text into a search field on the jQuery UI website

Starting URL: https://jqueryui.com/

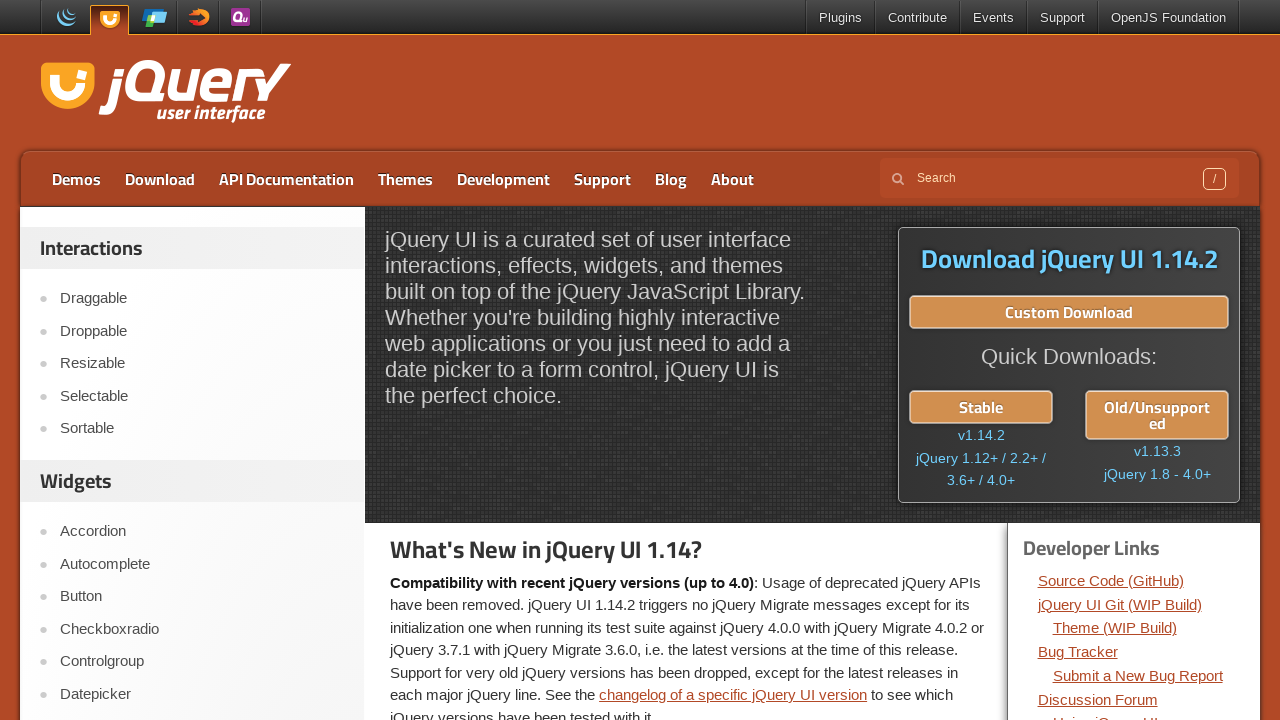

Scrolled down the page by 2000 pixels
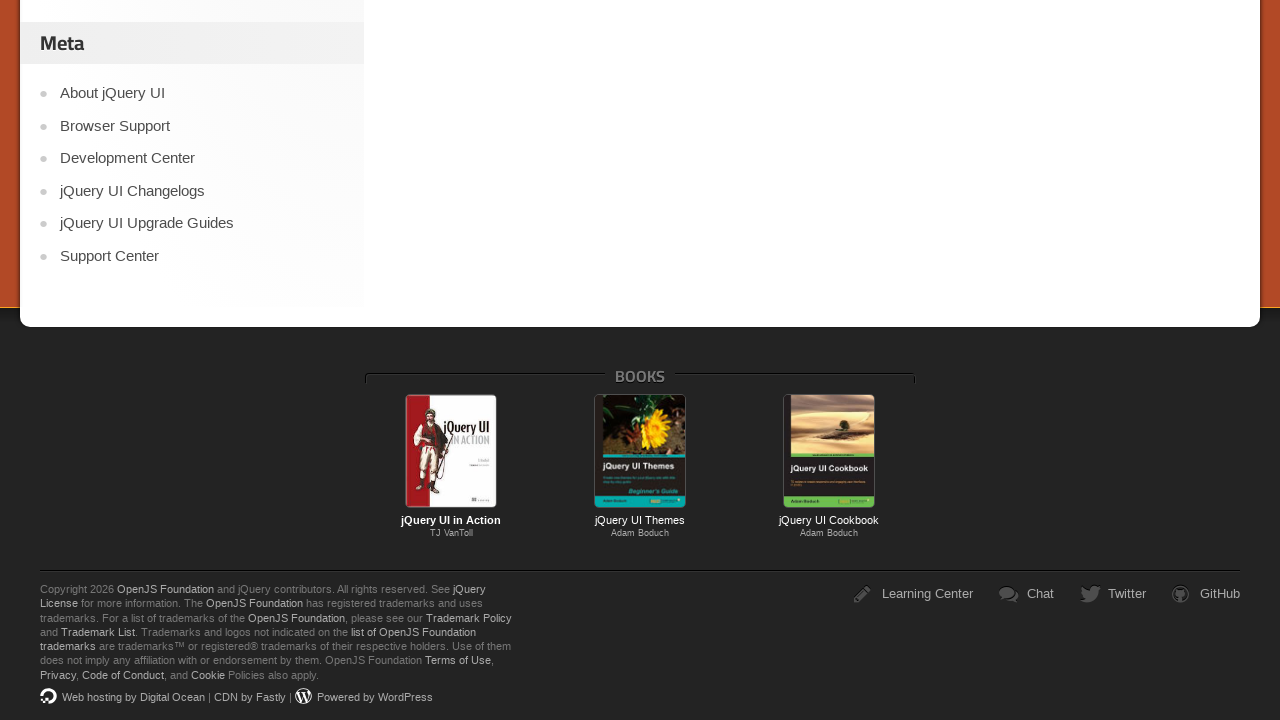

Scrolled back up the page by 2000 pixels
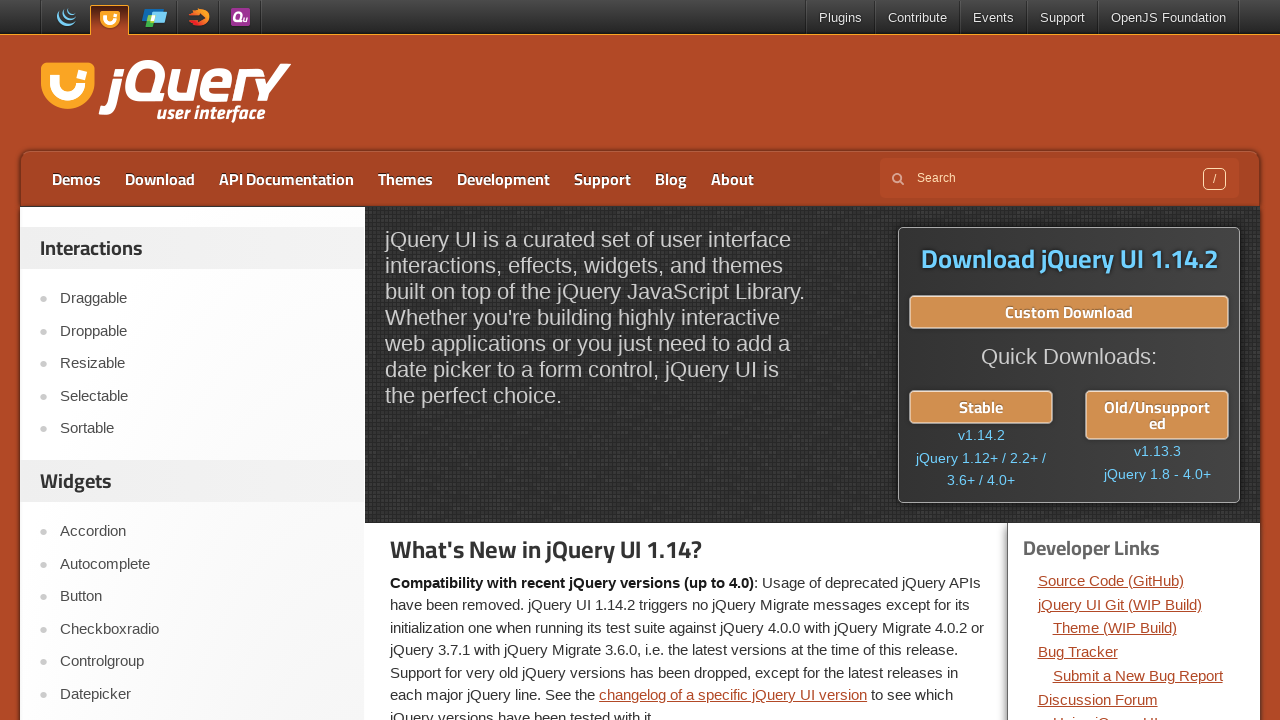

Entered 'Tarun heetarth' into the search field on input[name='s']
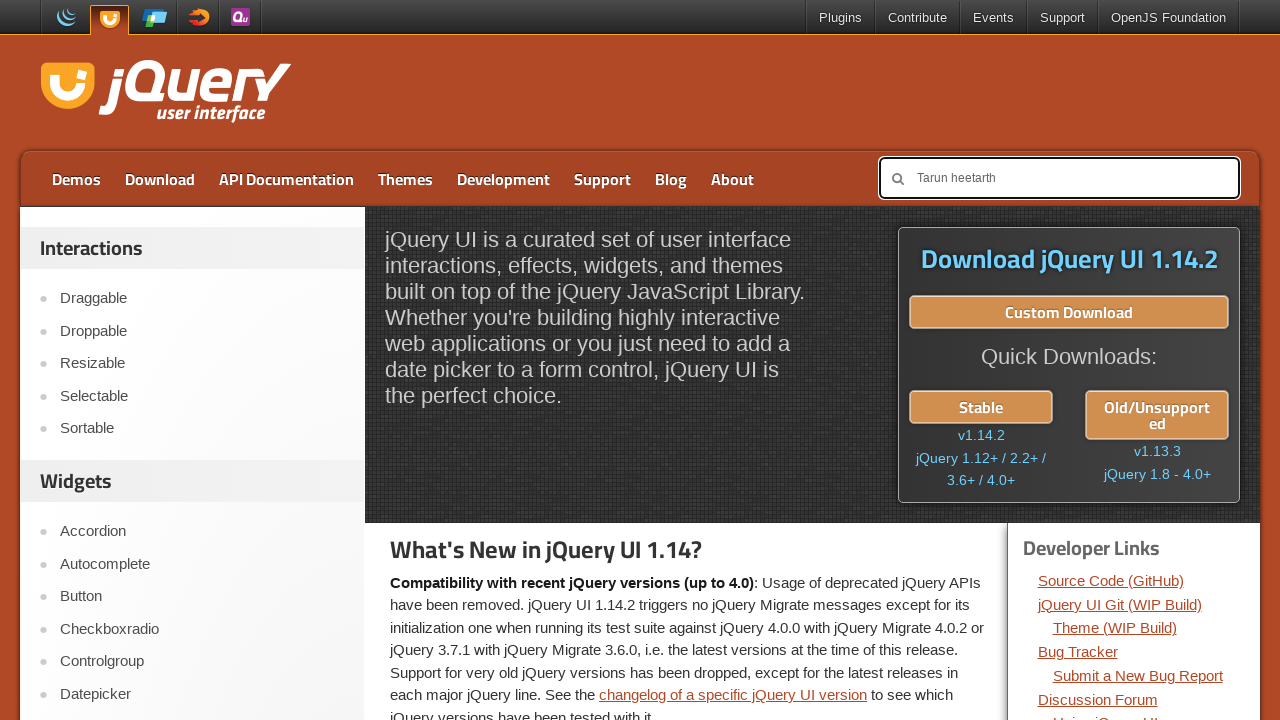

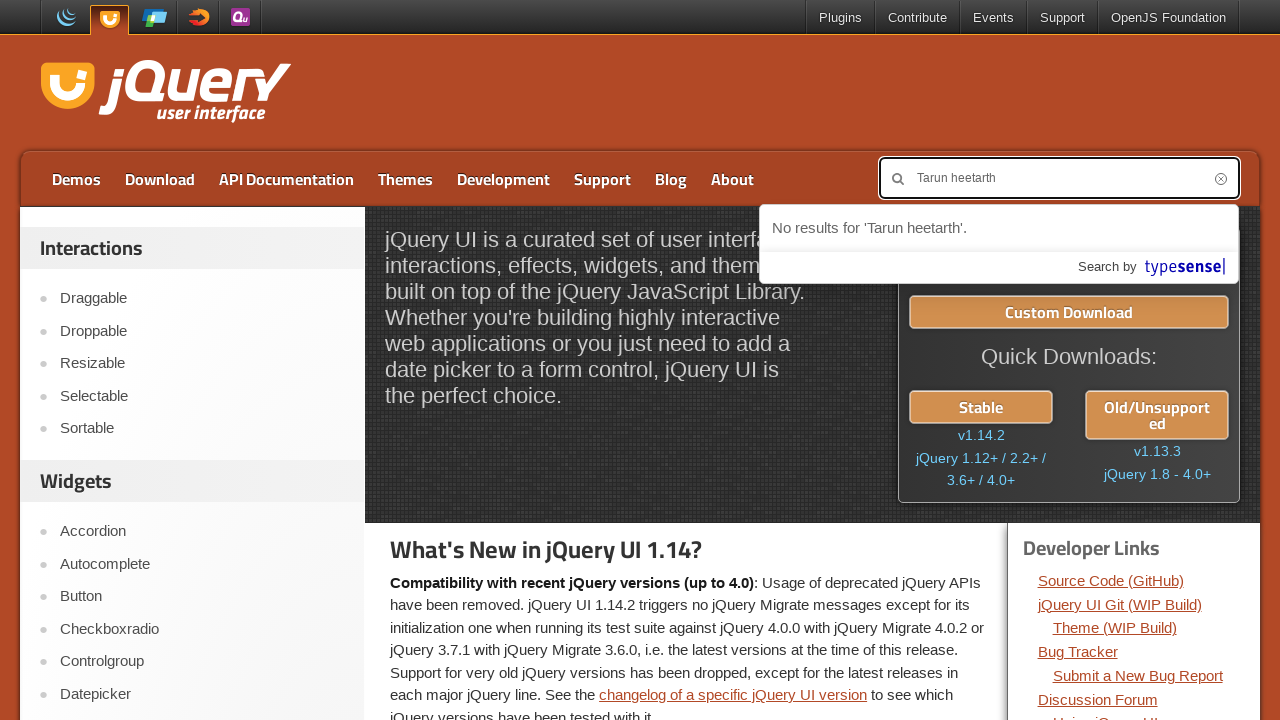